Tests text box form by filling all fields except email and submitting to verify form behavior with missing email

Starting URL: https://demoqa.com/text-box

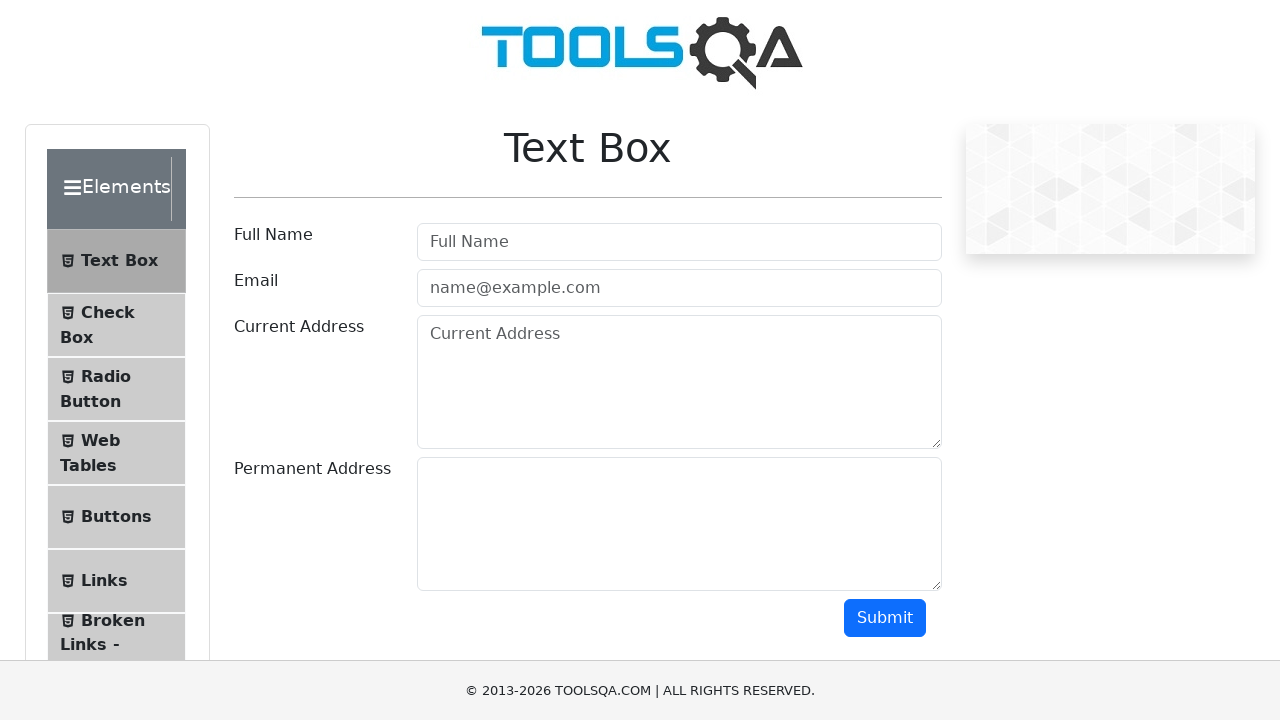

Filled username field with 'bahar' on #userName
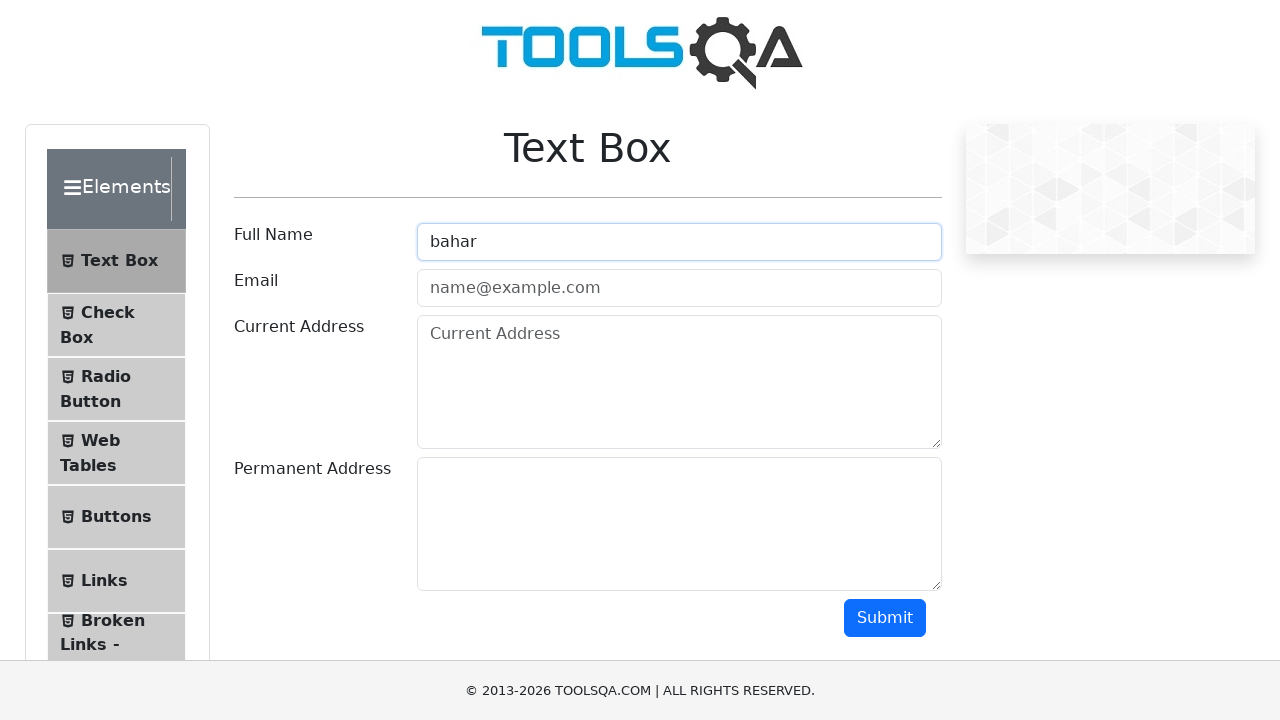

Filled current address field with 'Bandung' on #currentAddress
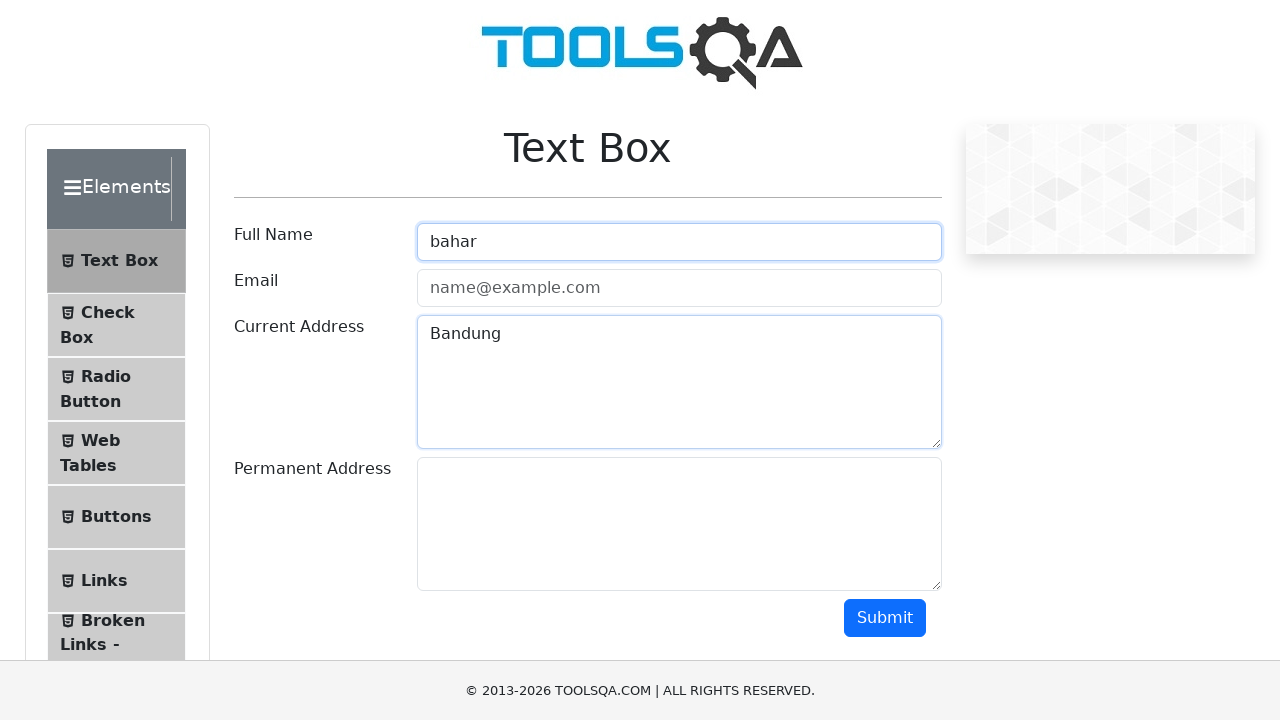

Filled permanent address field with 'New Zealand' on #permanentAddress
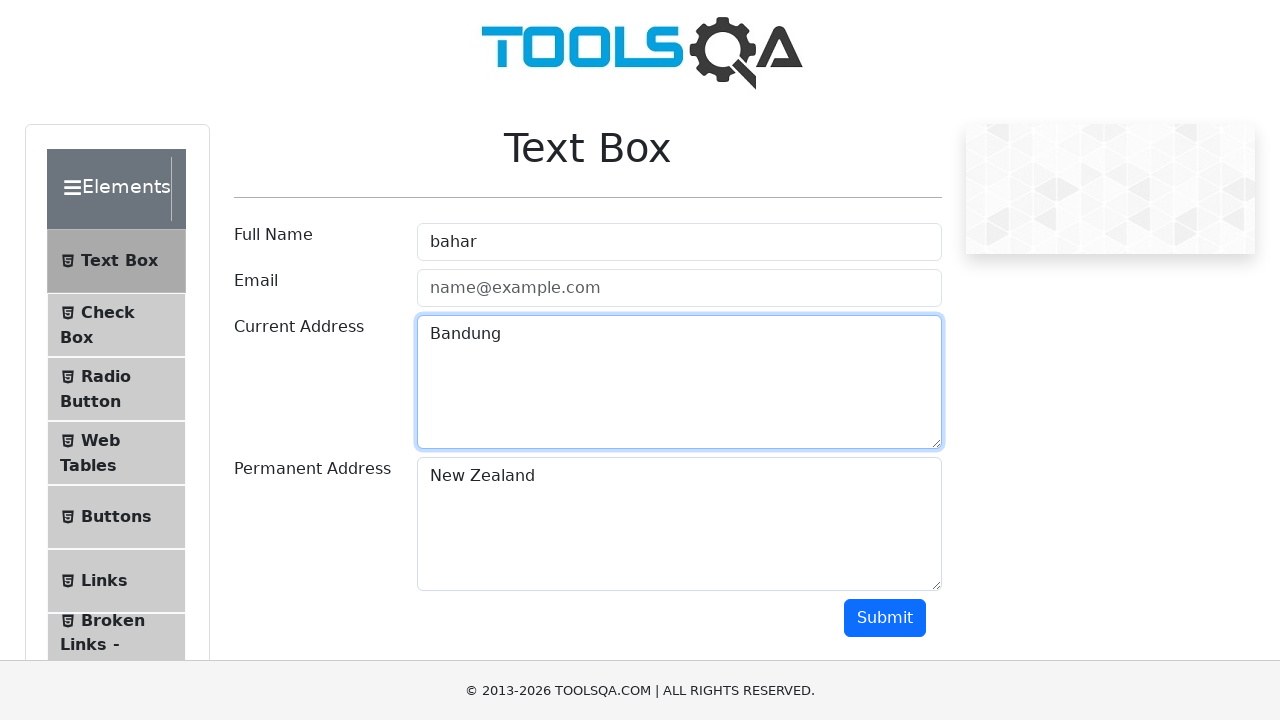

Clicked submit button to submit form without email at (885, 618) on #submit
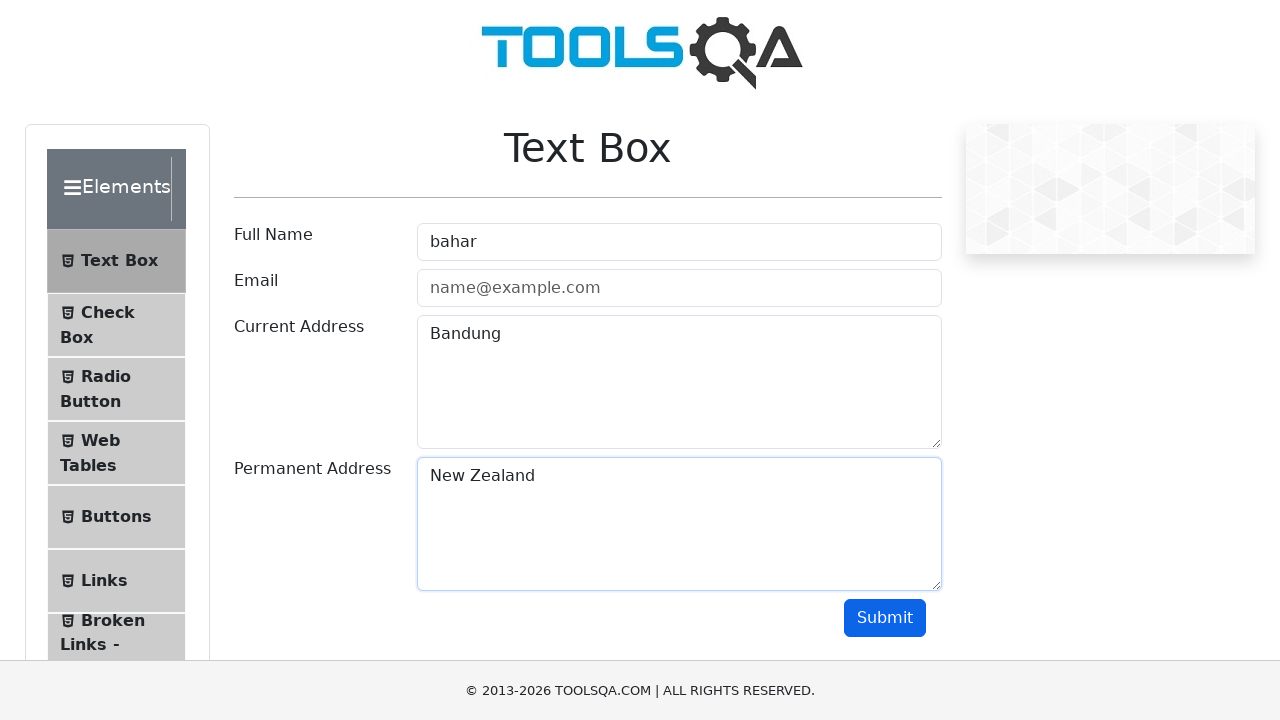

Form output appeared, indicating form was submitted despite missing email field
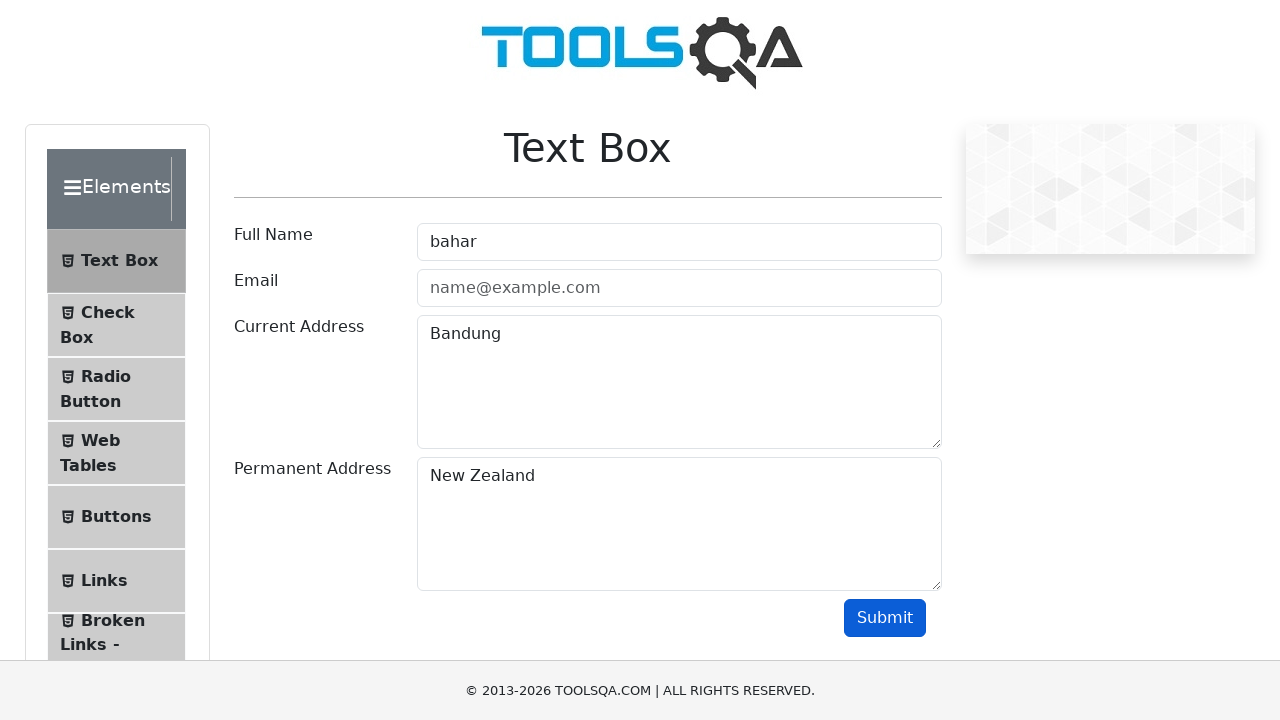

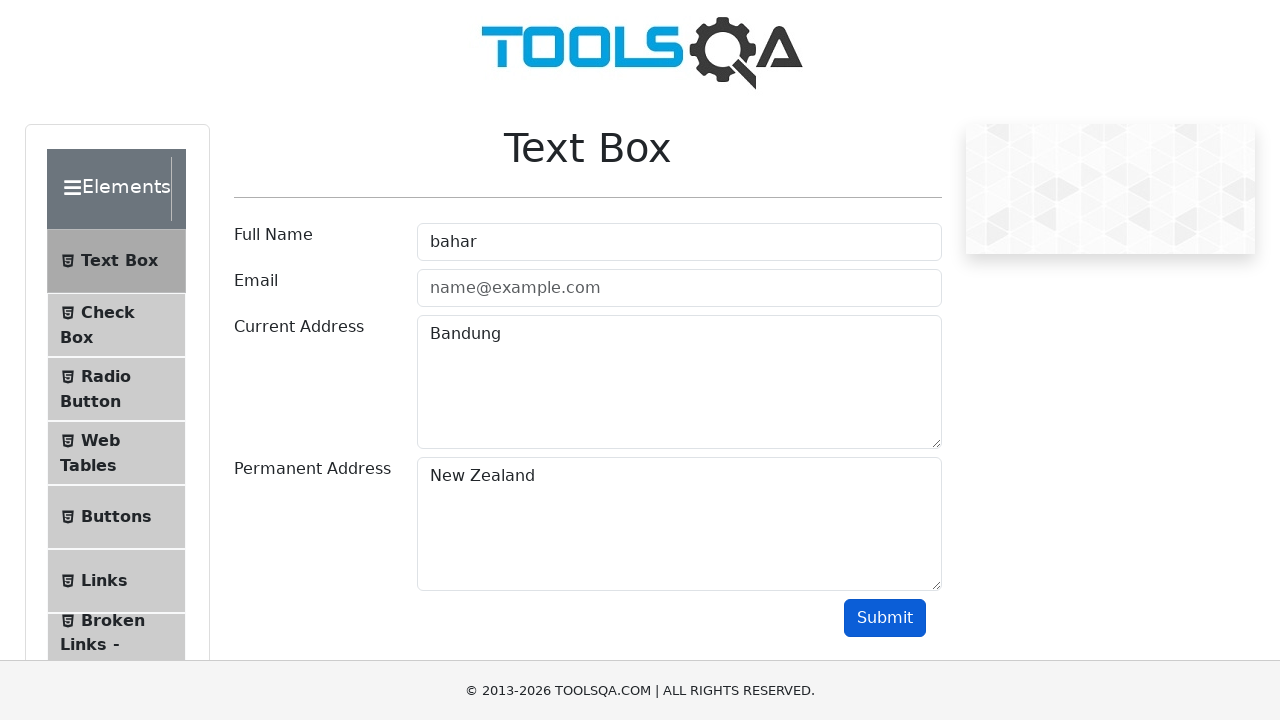